Tests clicking button three using hover and click action sequence

Starting URL: https://automationtesting.co.uk/buttons.html

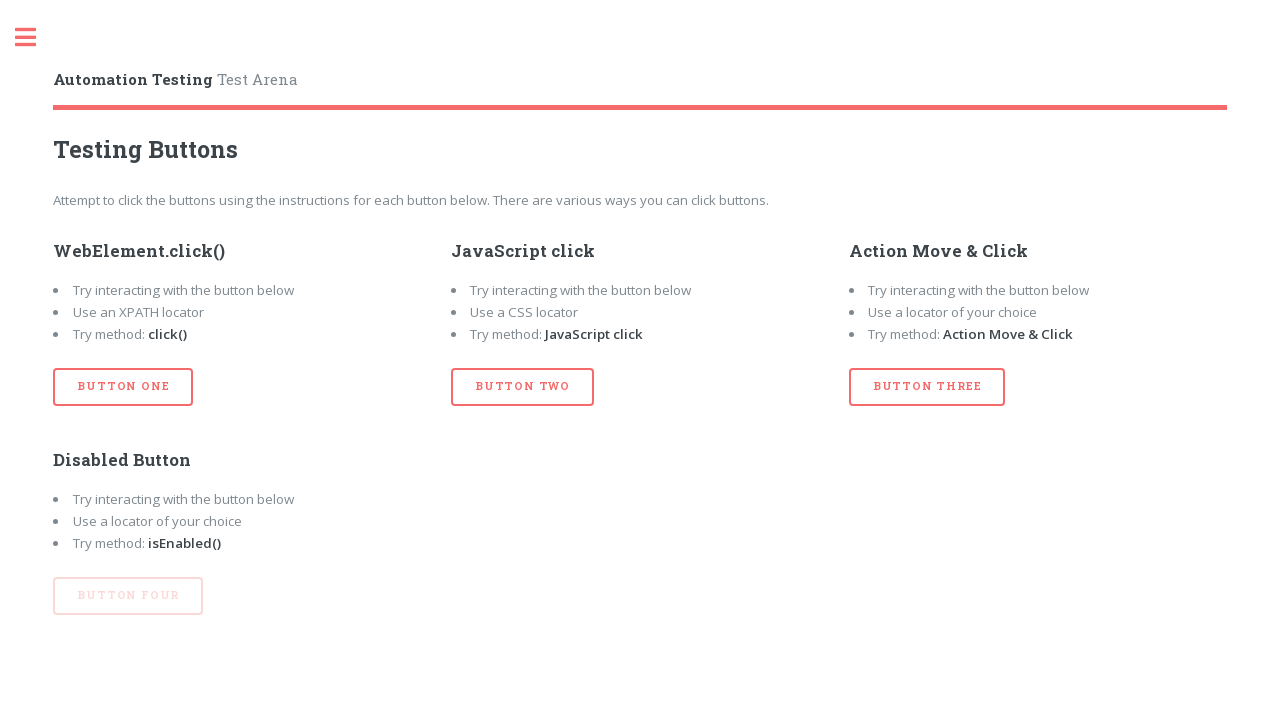

Hovered over button three element at (927, 387) on #btn_three
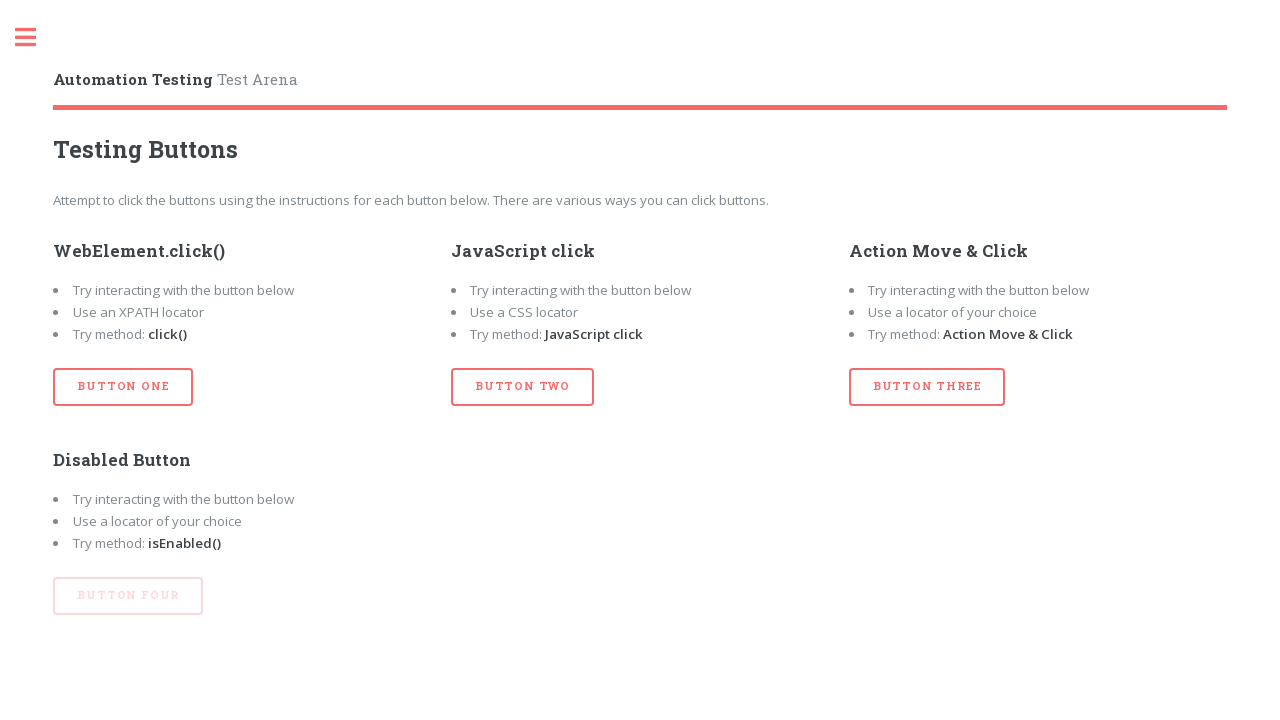

Clicked button three after hover action at (927, 387) on #btn_three
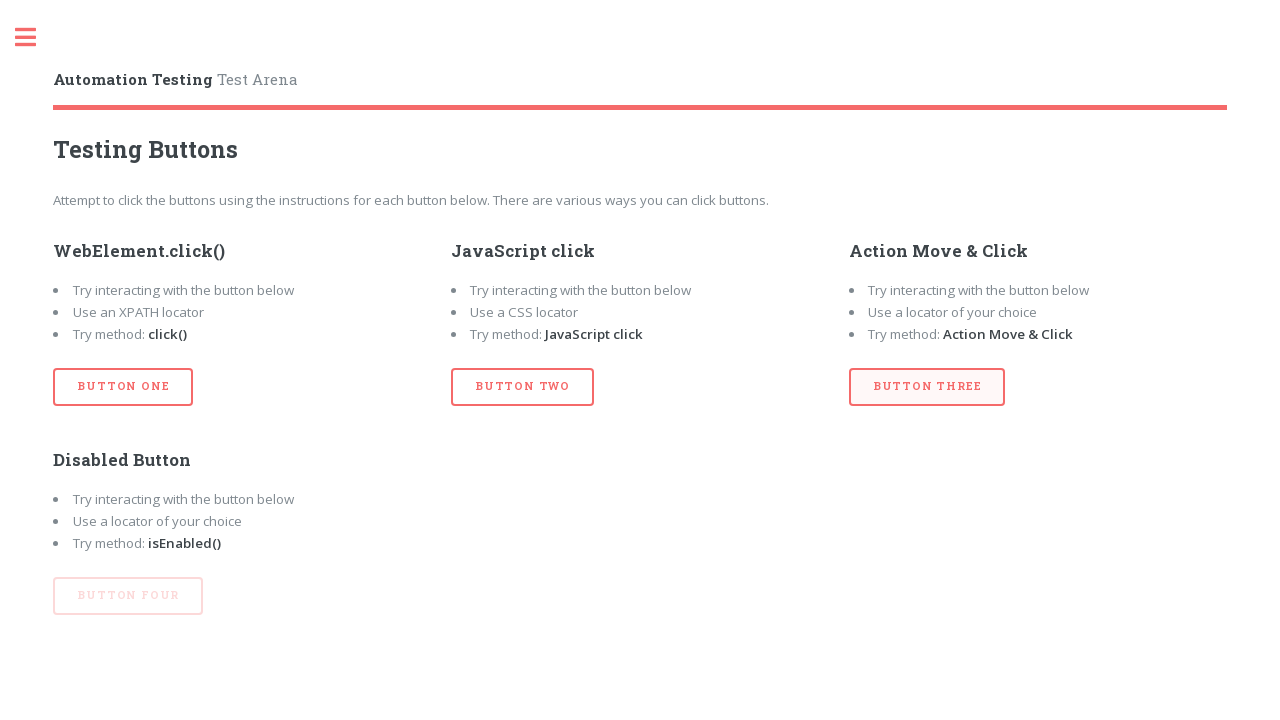

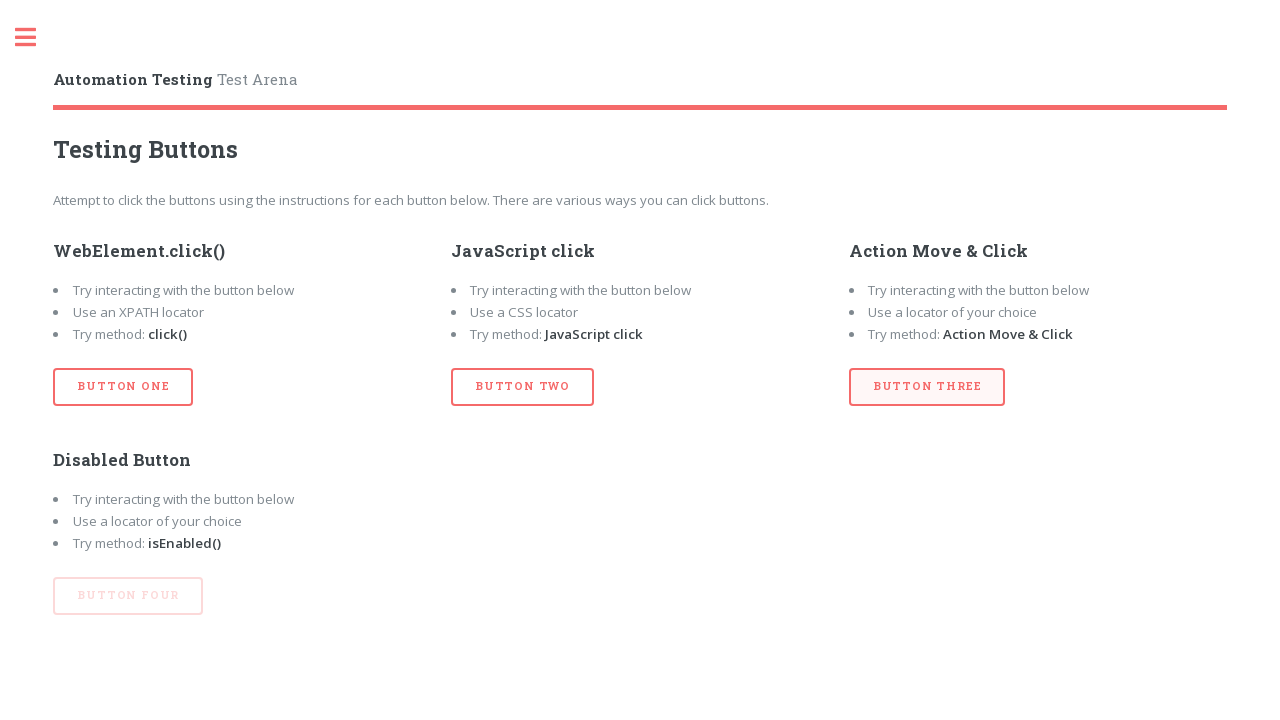